Tests that other controls are hidden when editing a todo item

Starting URL: https://demo.playwright.dev/todomvc

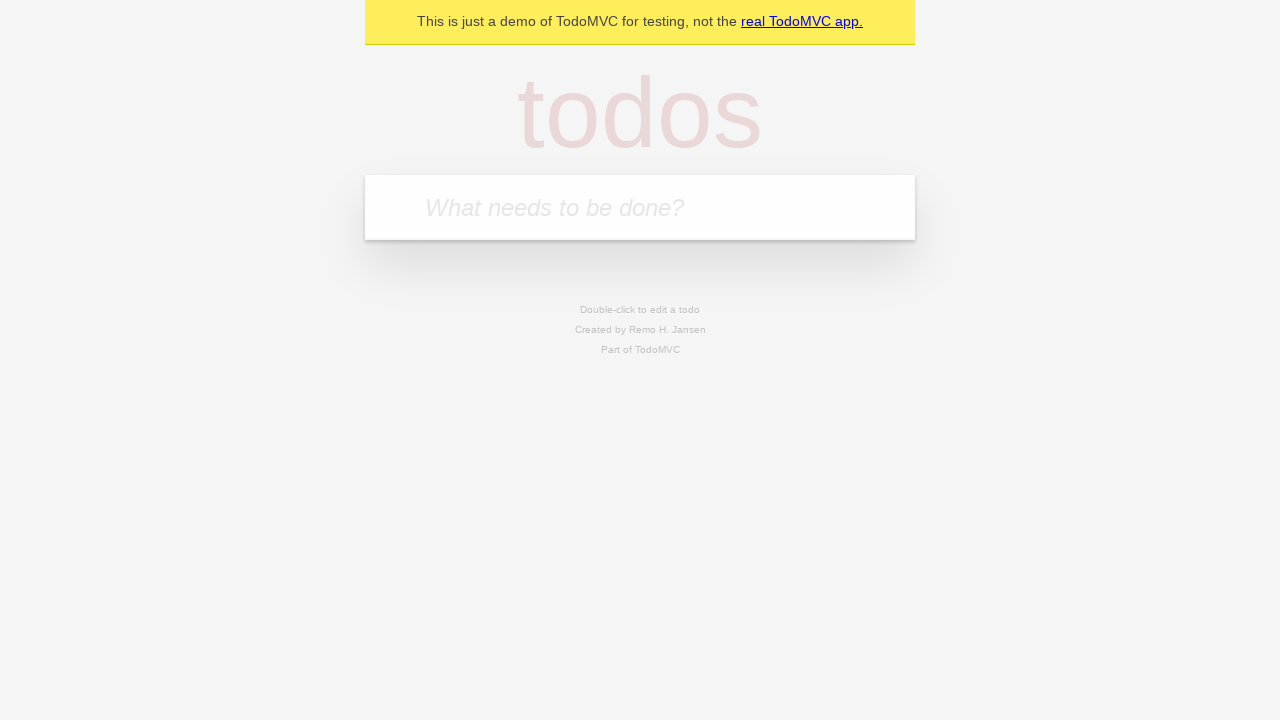

Filled first todo: 'buy some cheese' on internal:attr=[placeholder="What needs to be done?"i]
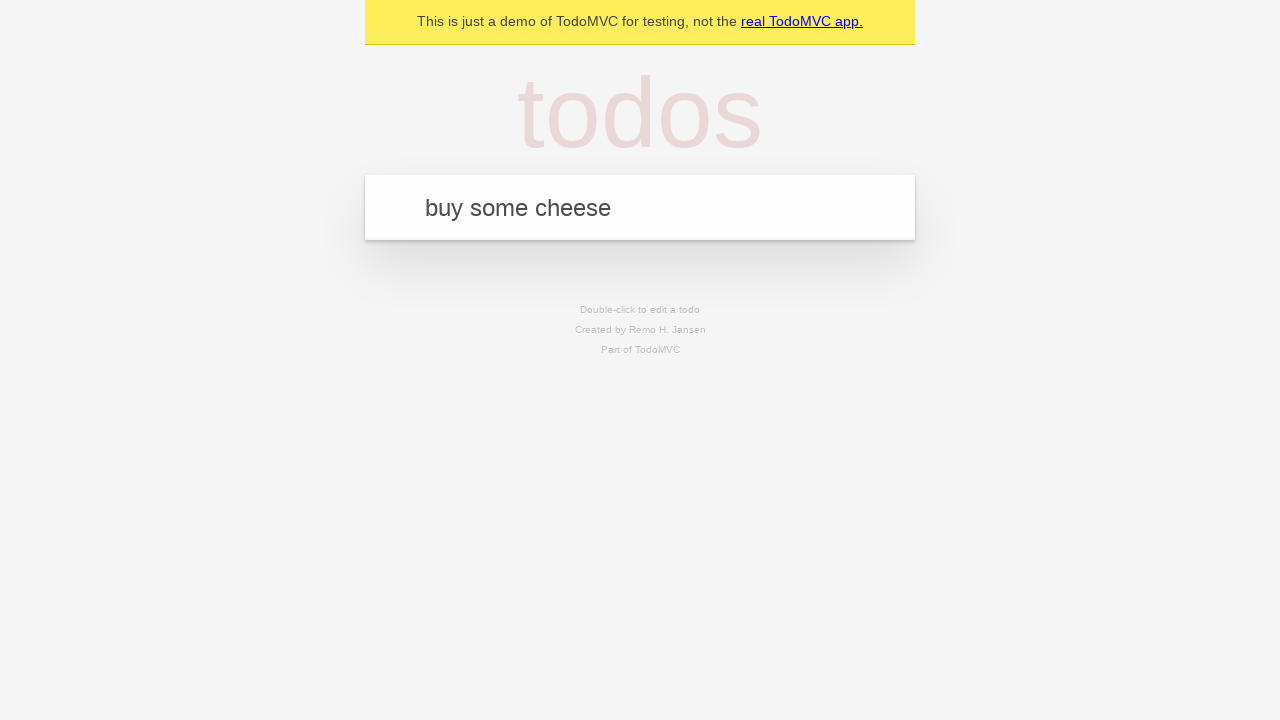

Pressed Enter to create first todo on internal:attr=[placeholder="What needs to be done?"i]
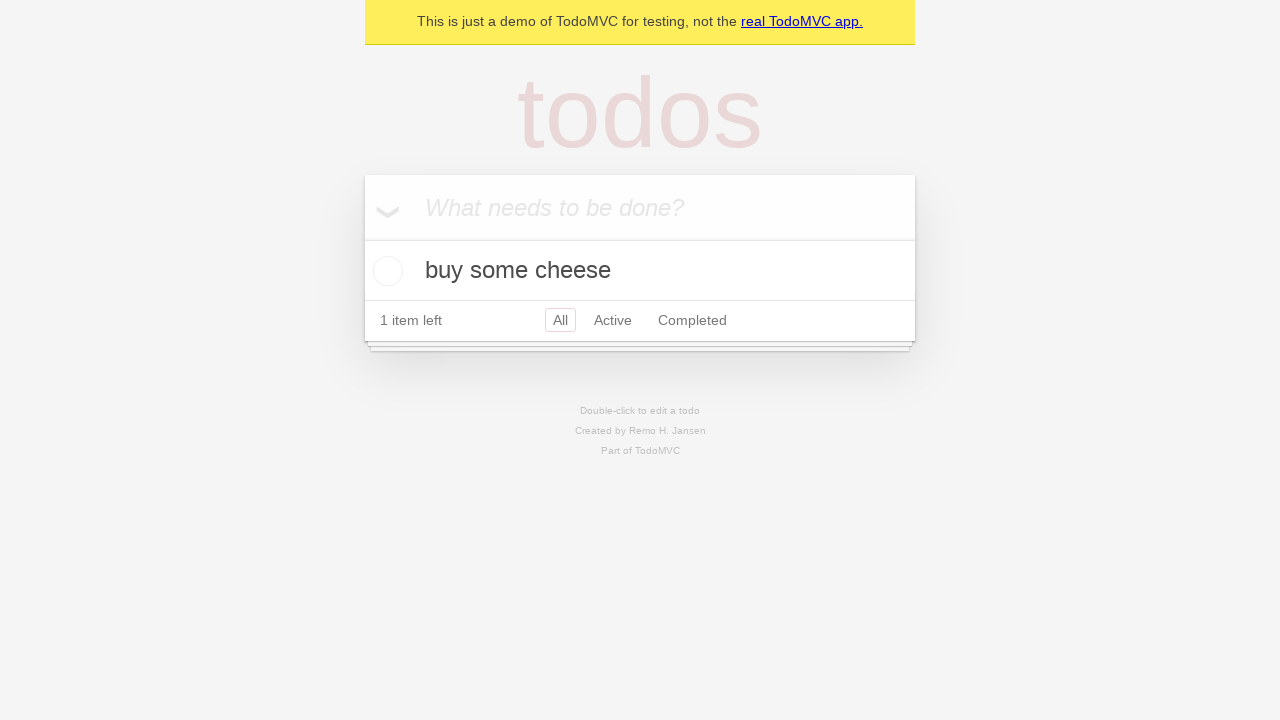

Filled second todo: 'feed the cat' on internal:attr=[placeholder="What needs to be done?"i]
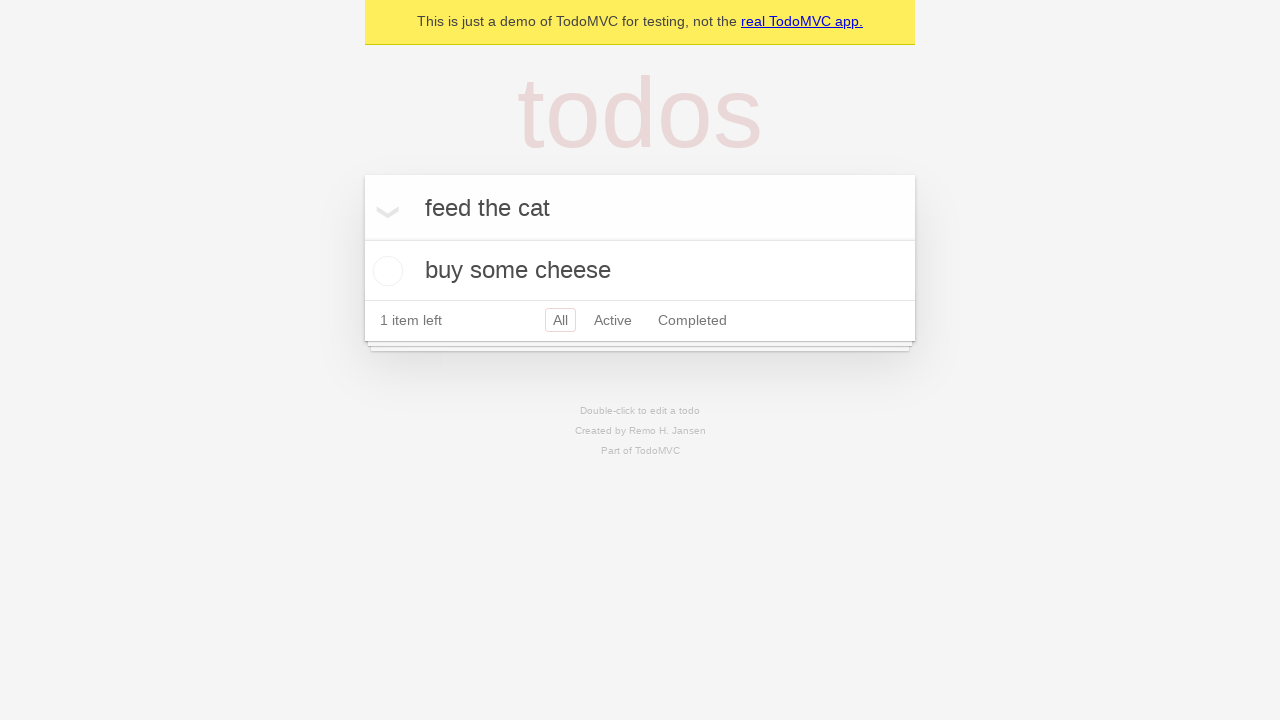

Pressed Enter to create second todo on internal:attr=[placeholder="What needs to be done?"i]
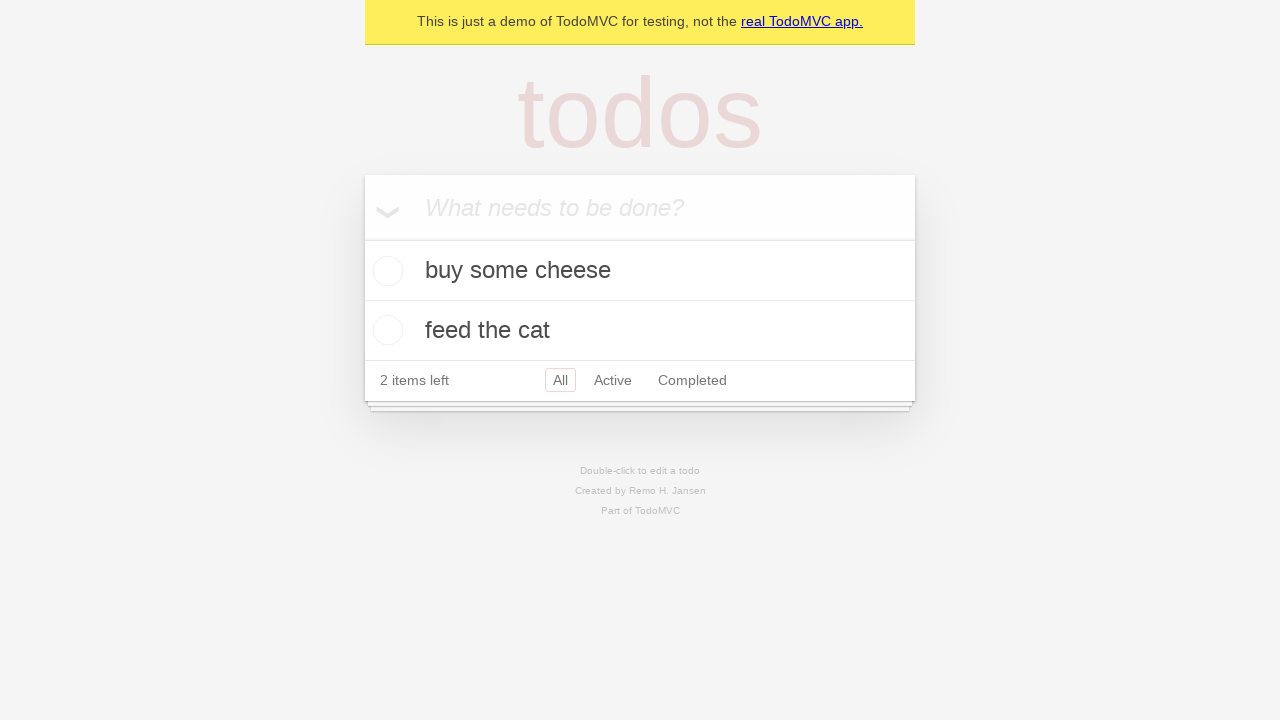

Filled third todo: 'book a doctors appointment' on internal:attr=[placeholder="What needs to be done?"i]
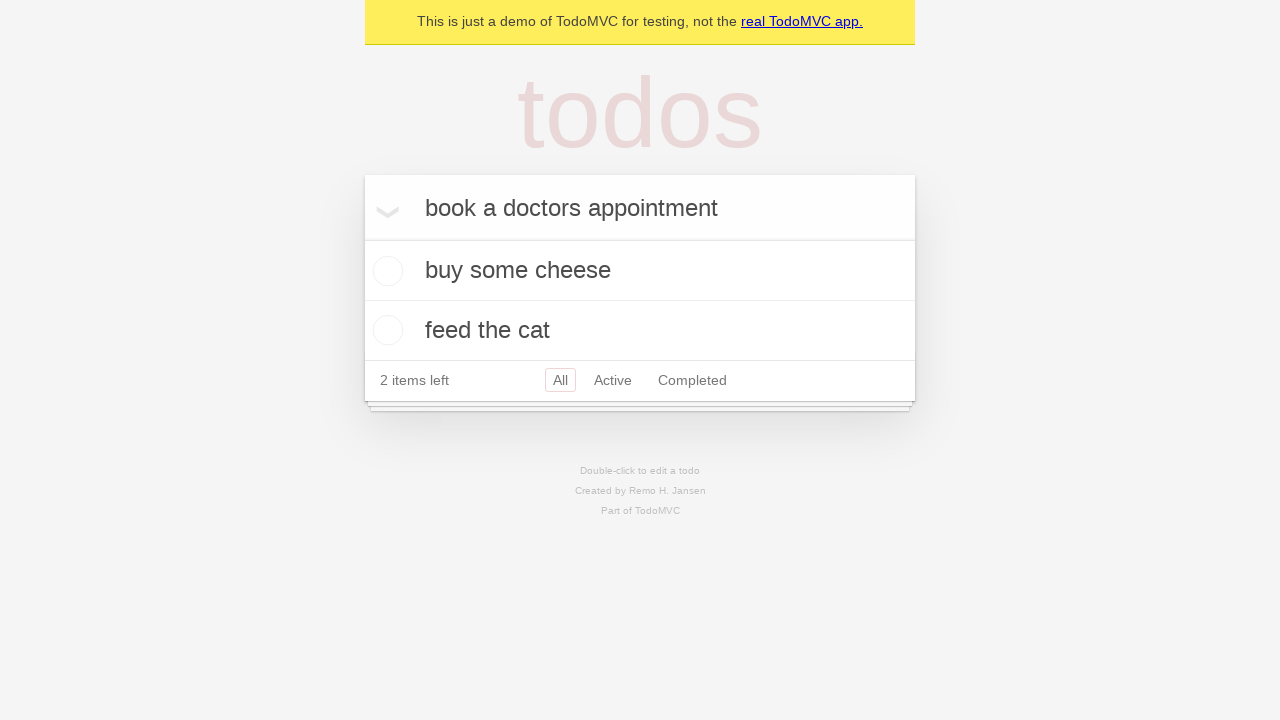

Pressed Enter to create third todo on internal:attr=[placeholder="What needs to be done?"i]
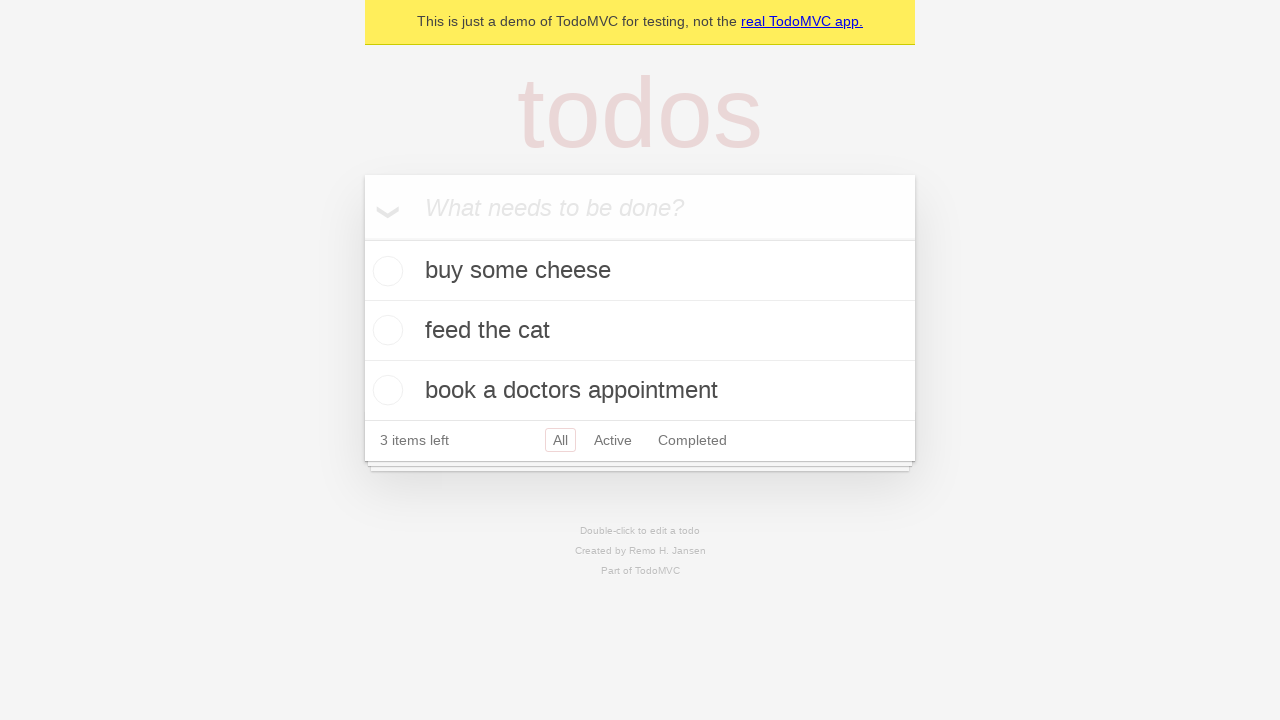

Located second todo item
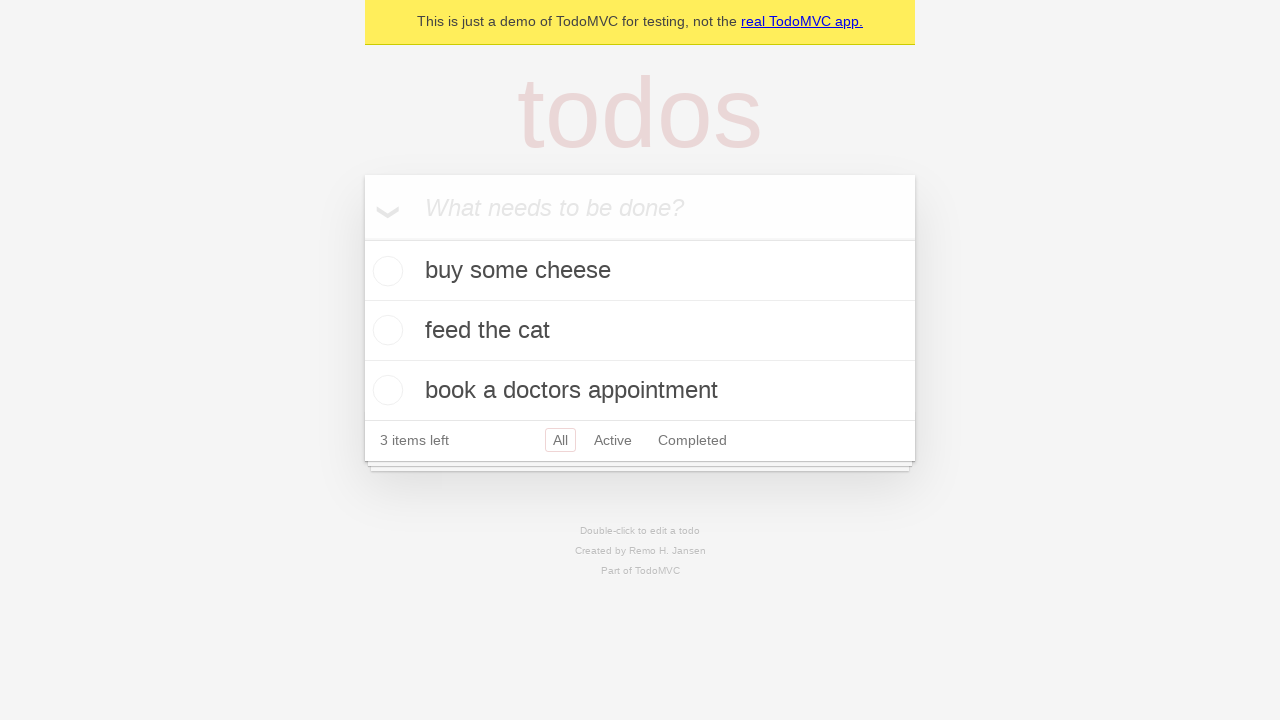

Double-clicked second todo to enter edit mode at (640, 331) on internal:testid=[data-testid="todo-item"s] >> nth=1
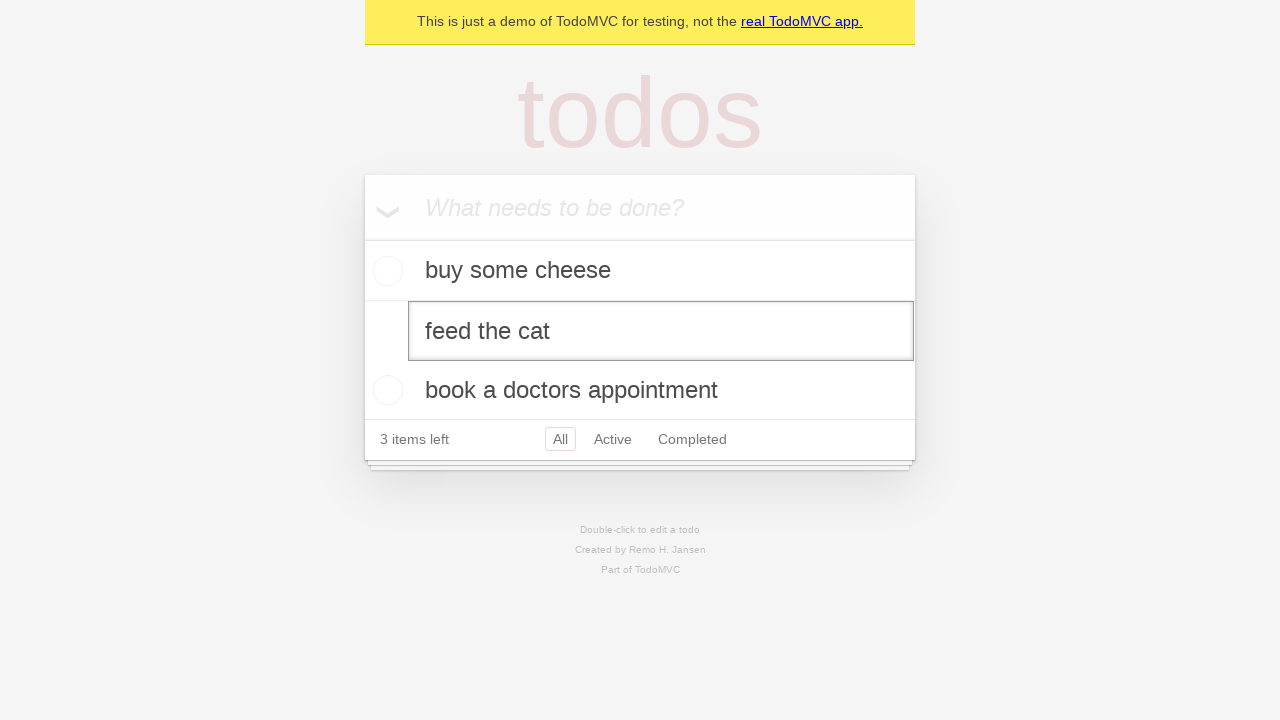

Edit textbox appeared and is visible
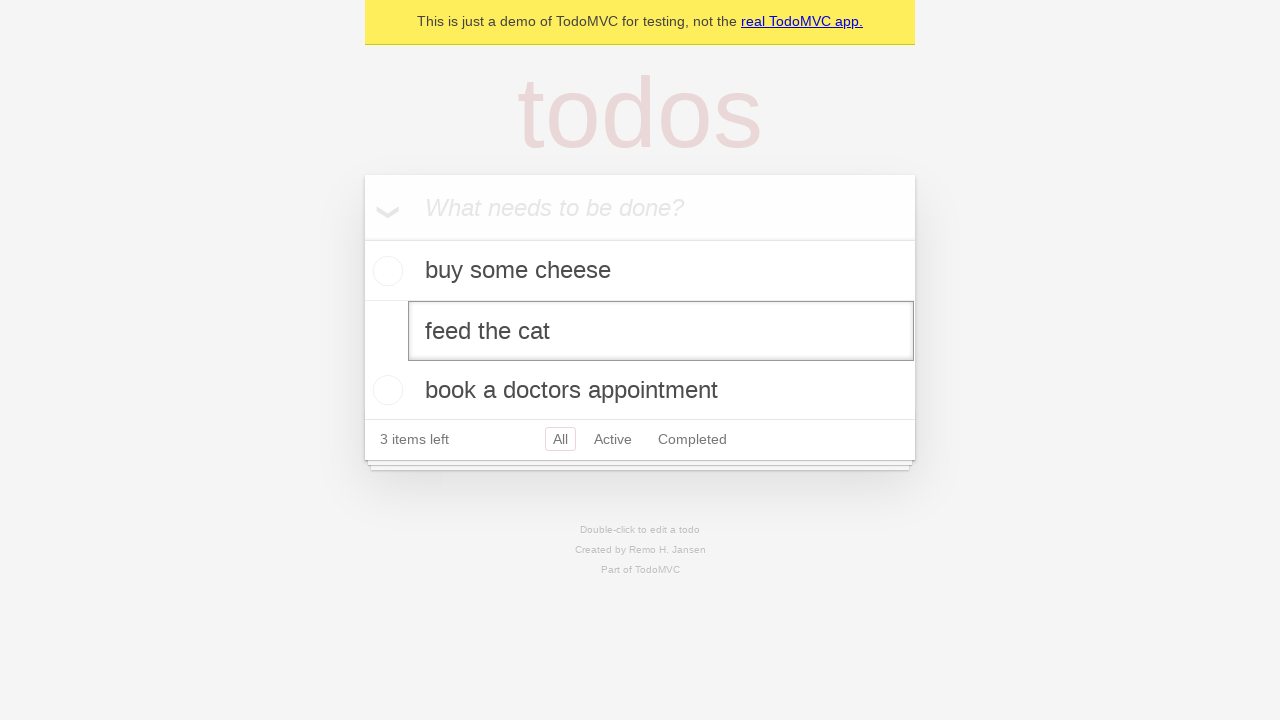

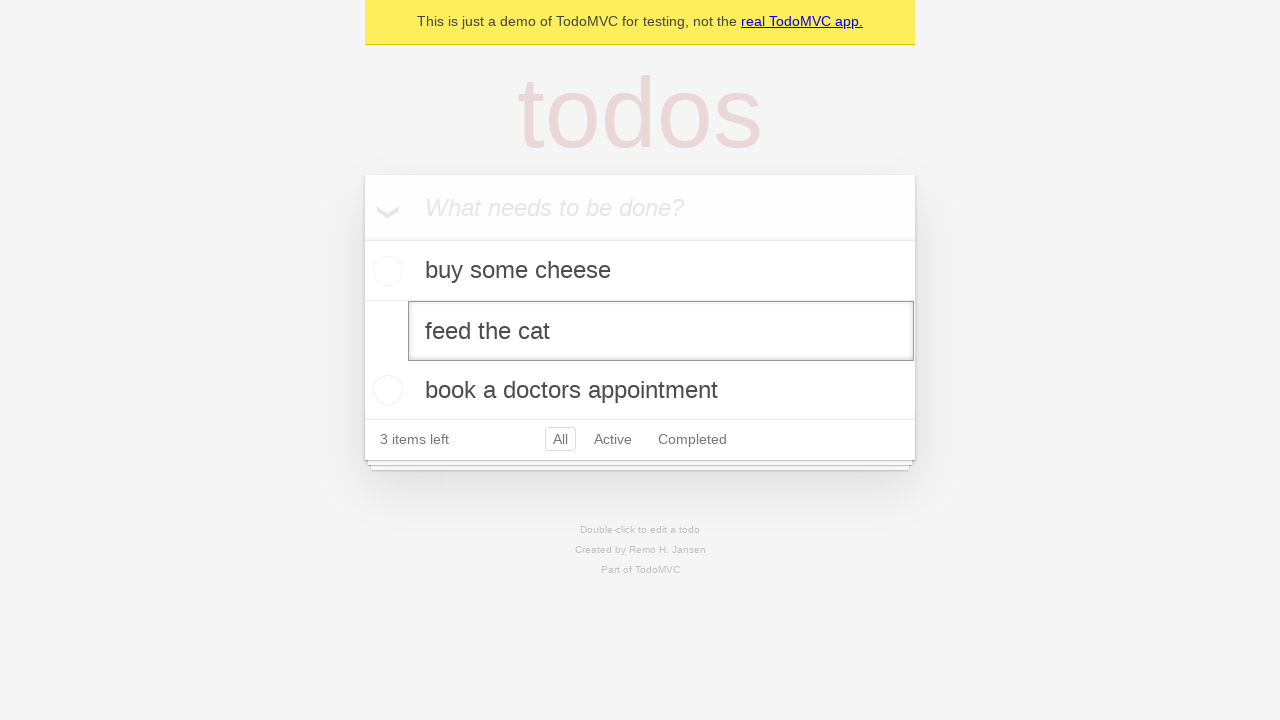